Tests enabling a disabled button using JavaScript to remove the disabled attribute, then clicking it and verifying the alert message

Starting URL: https://testerautomatyczny2023.github.io/CookieTesting/disabledbutton.html

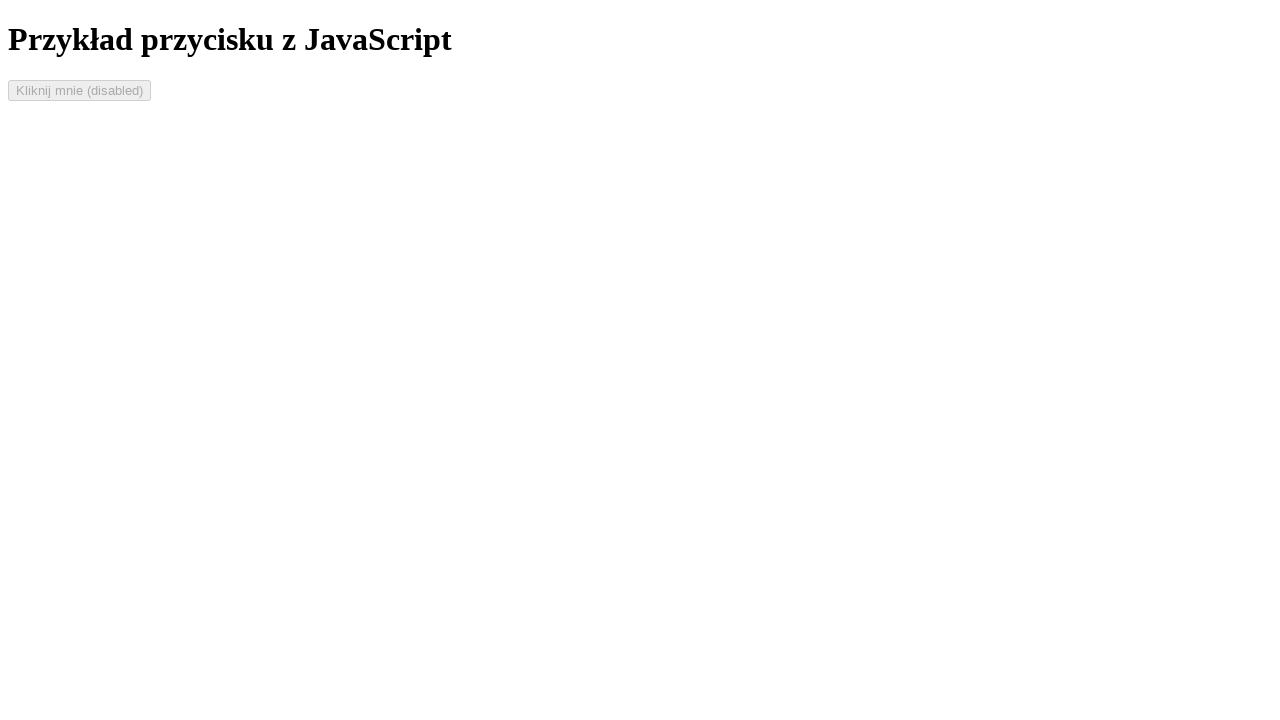

Navigated to disabled button test page
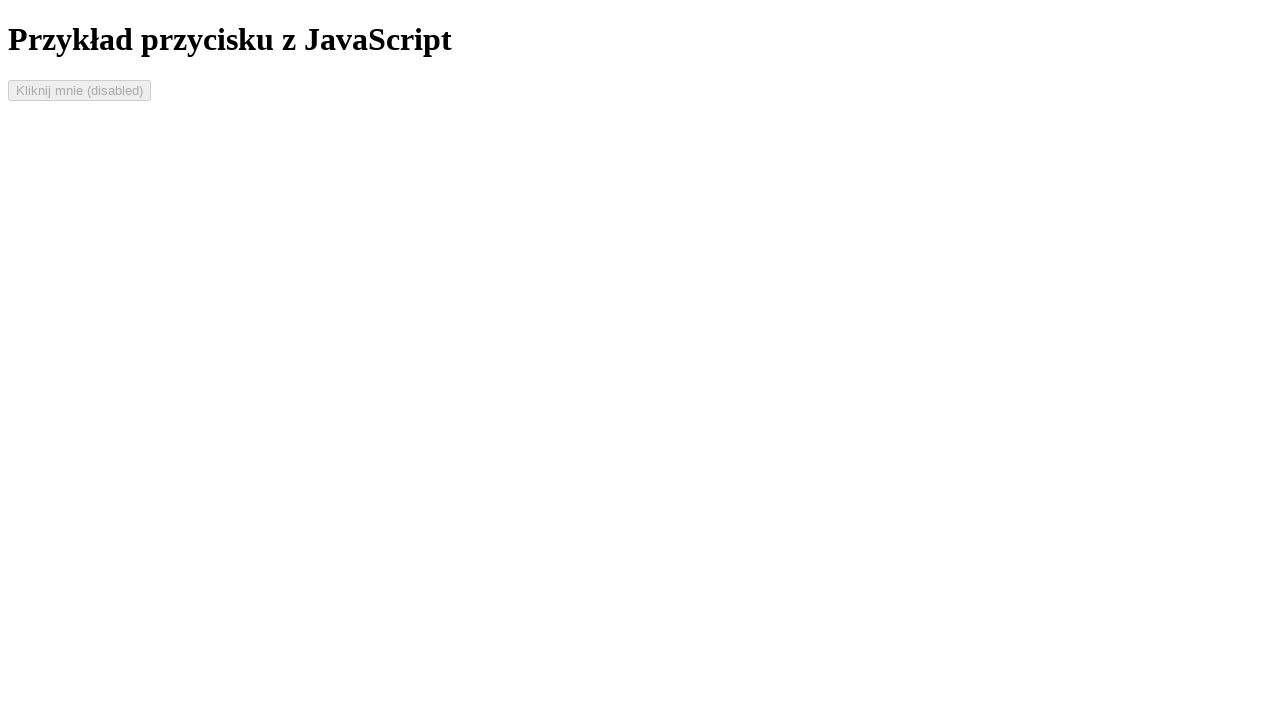

Located the disabled button element
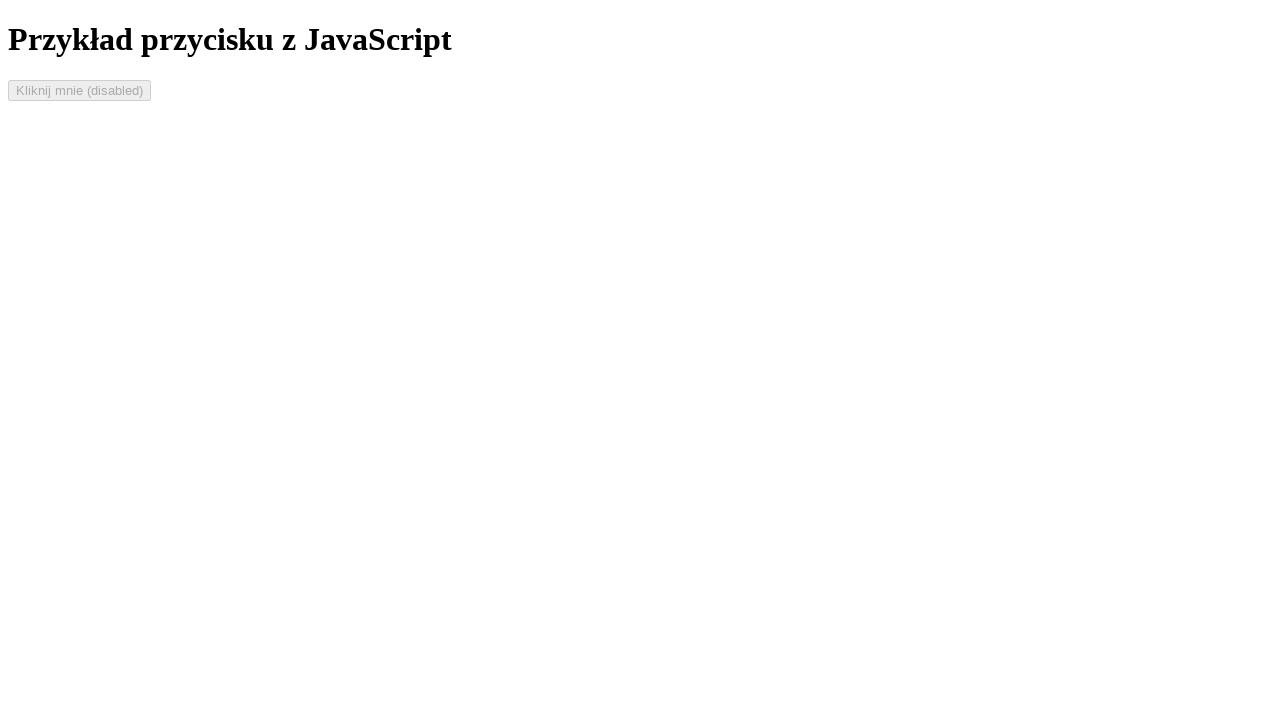

Attempted to click the disabled button with force=True at (80, 90) on #myButton
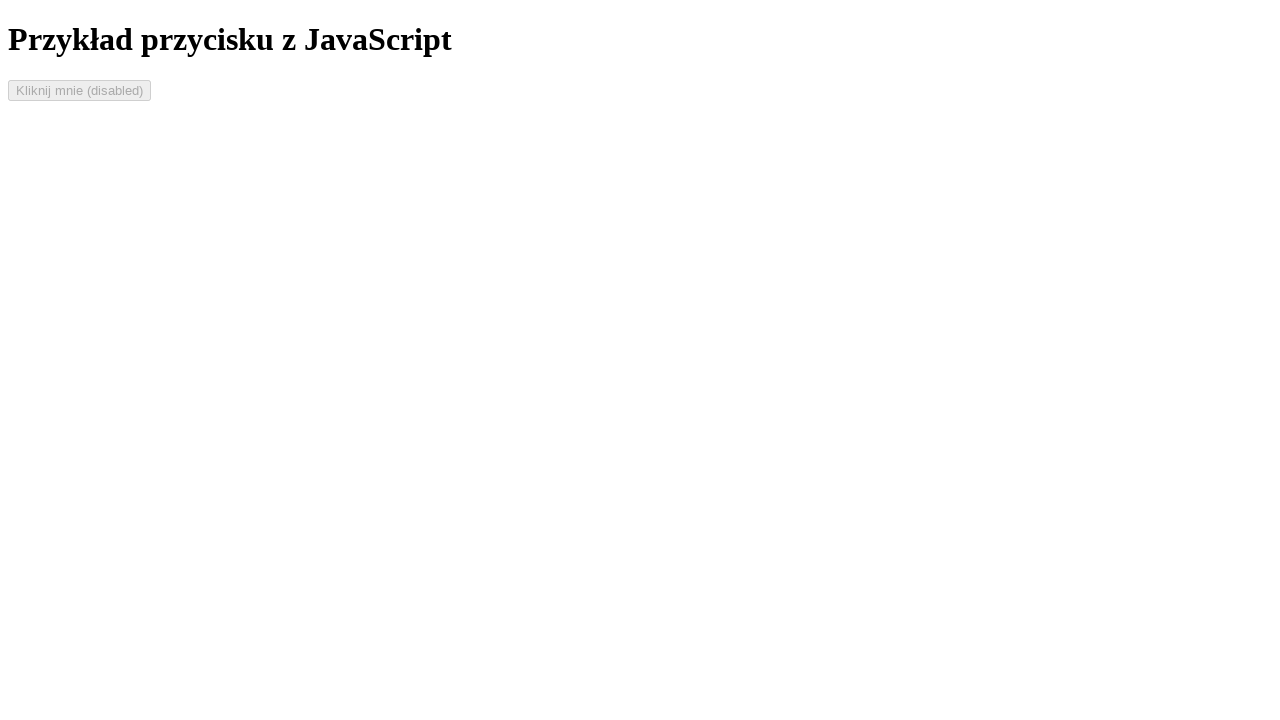

Removed the disabled attribute from the button using JavaScript
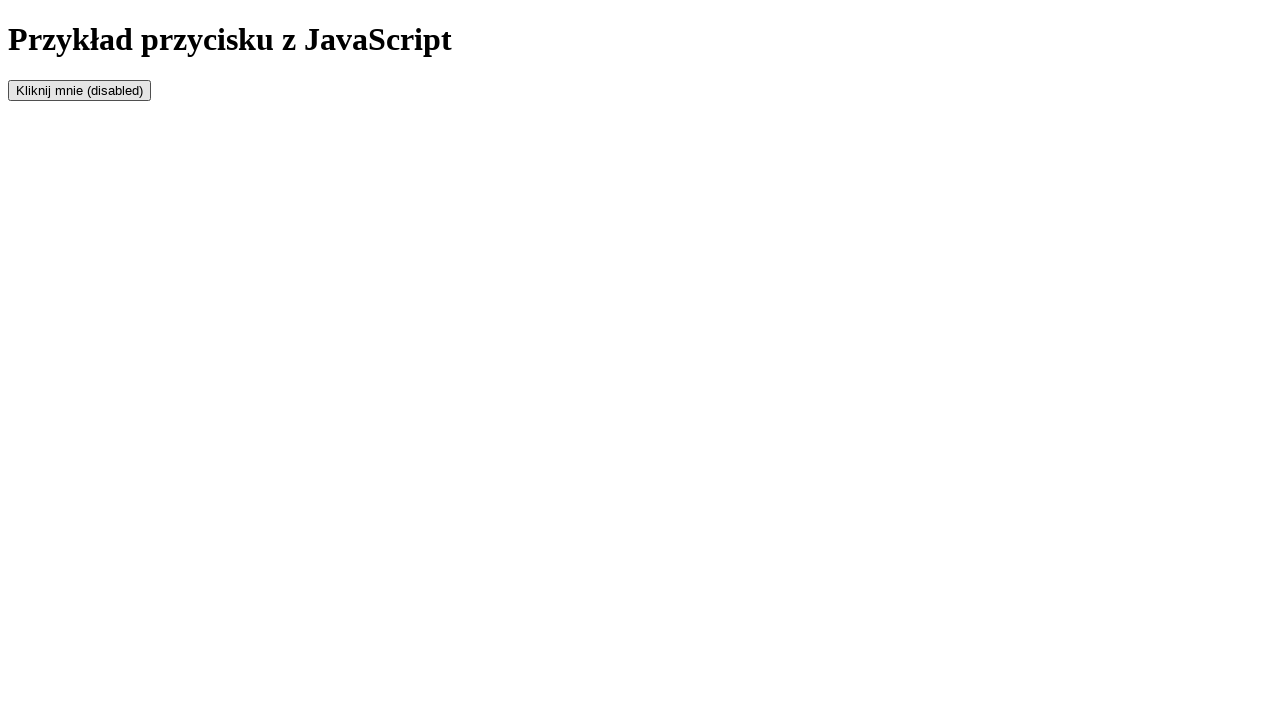

Clicked the now-enabled button at (80, 90) on #myButton
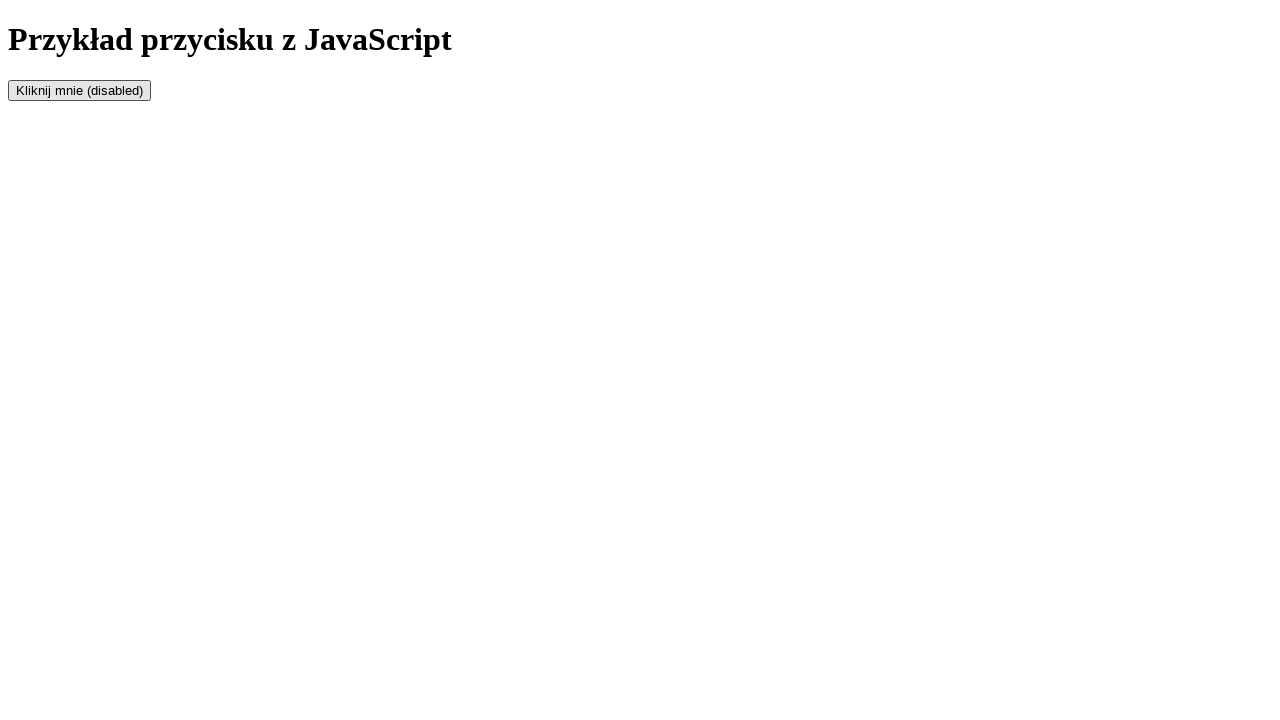

Set up dialog handler to accept alerts
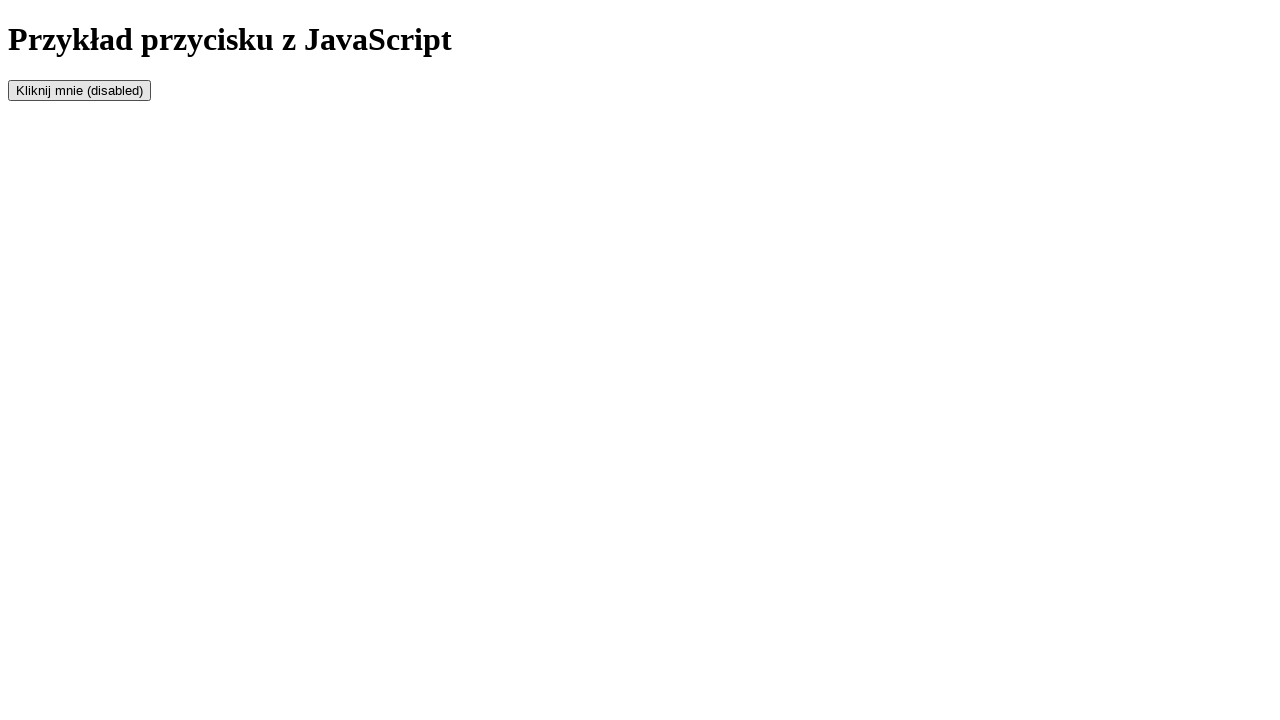

Waited for alert dialog to appear and be handled
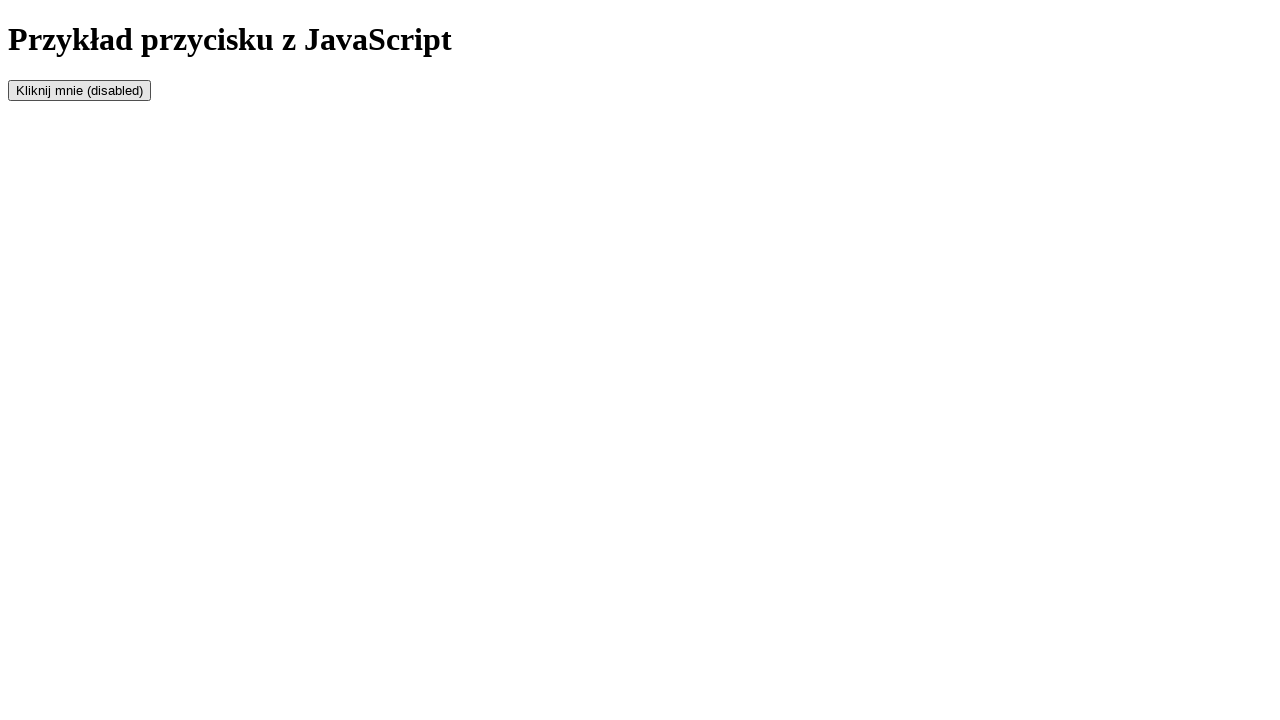

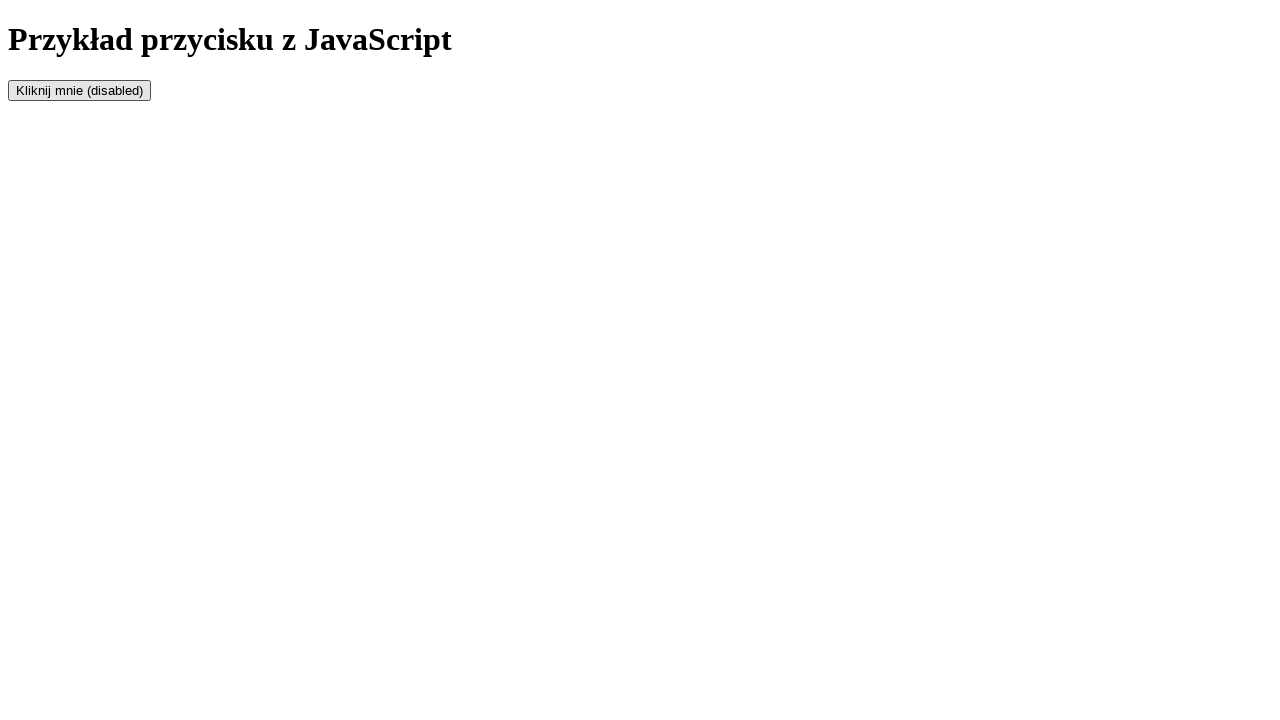